Tests radio button and checkbox interactions on a registration form by selecting a gender radio button and a hobby checkbox, then verifying they are checked.

Starting URL: https://demo.automationtesting.in/Register.html

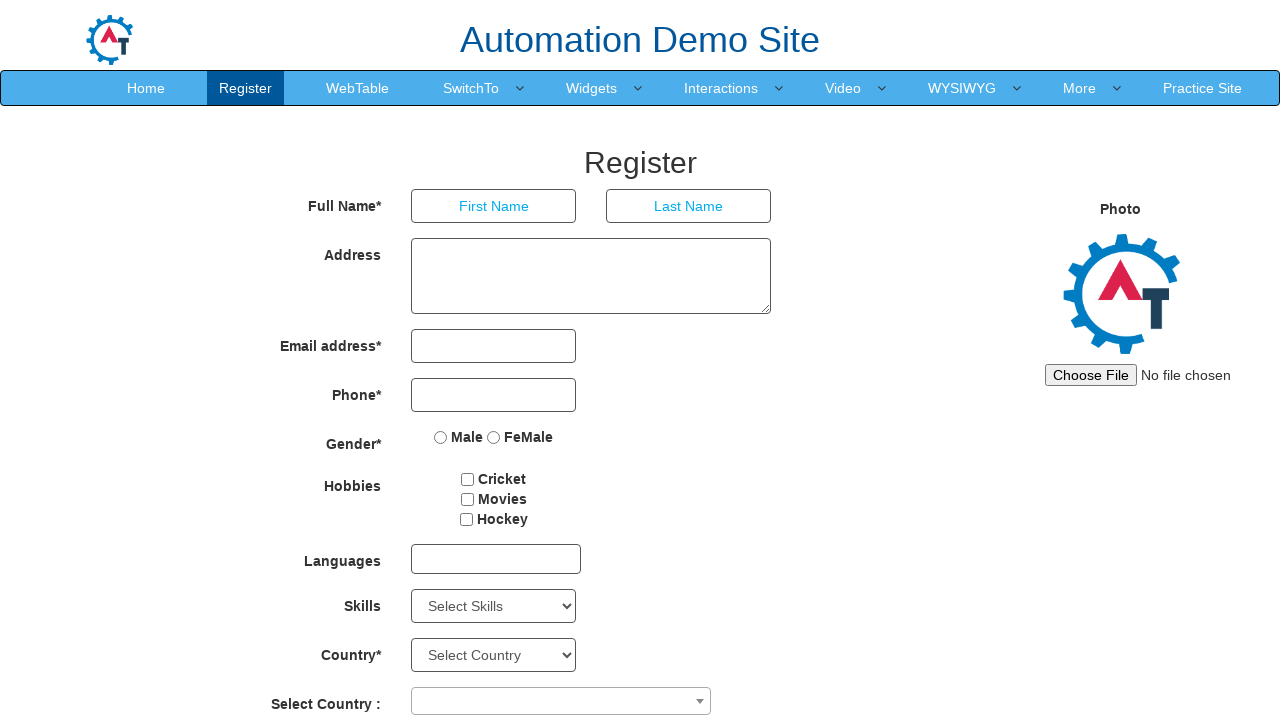

Selected 'Male' radio button at (441, 437) on xpath=//input[@value="Male"]
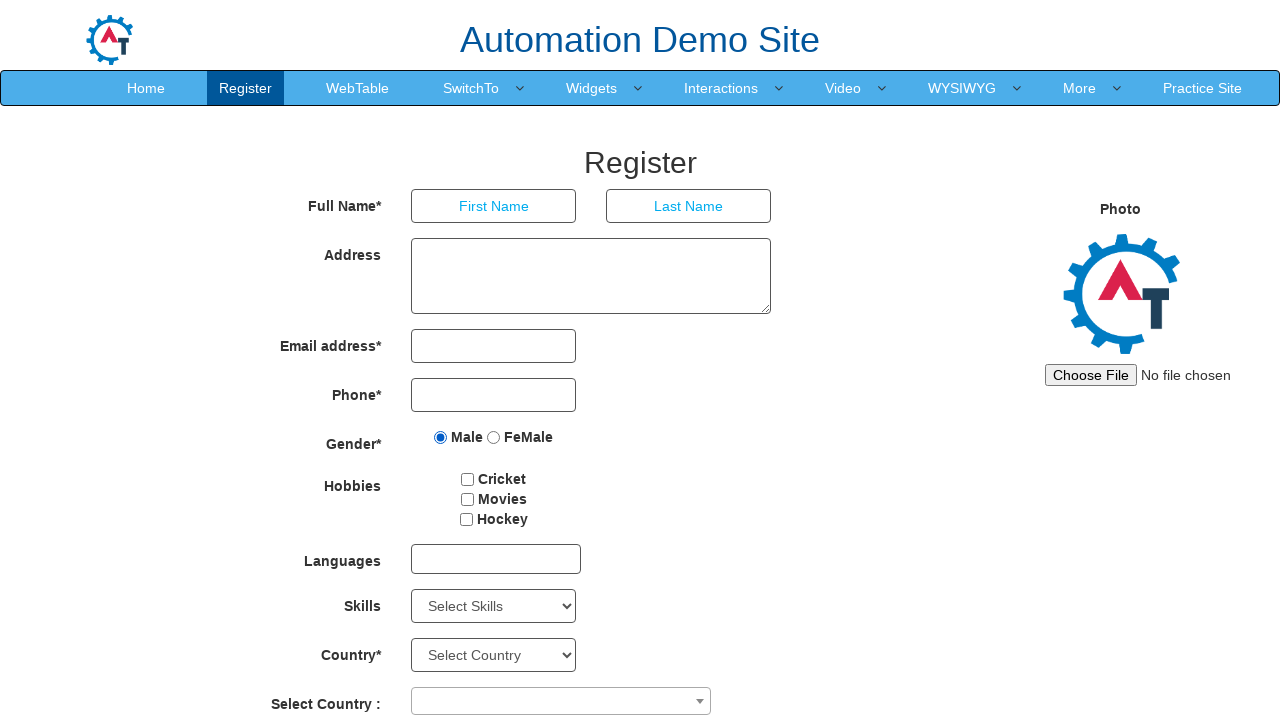

Selected 'Movies' checkbox at (467, 499) on xpath=//input[@value="Movies"]
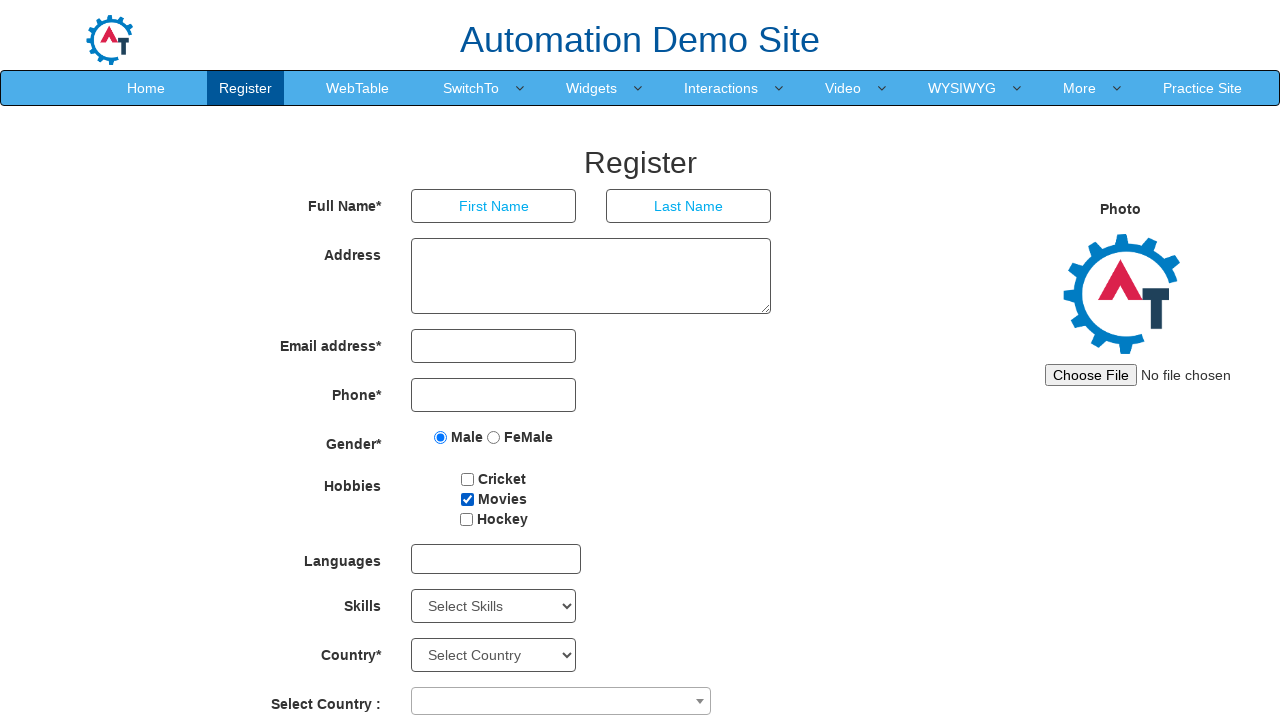

Verified 'Male' radio button is checked
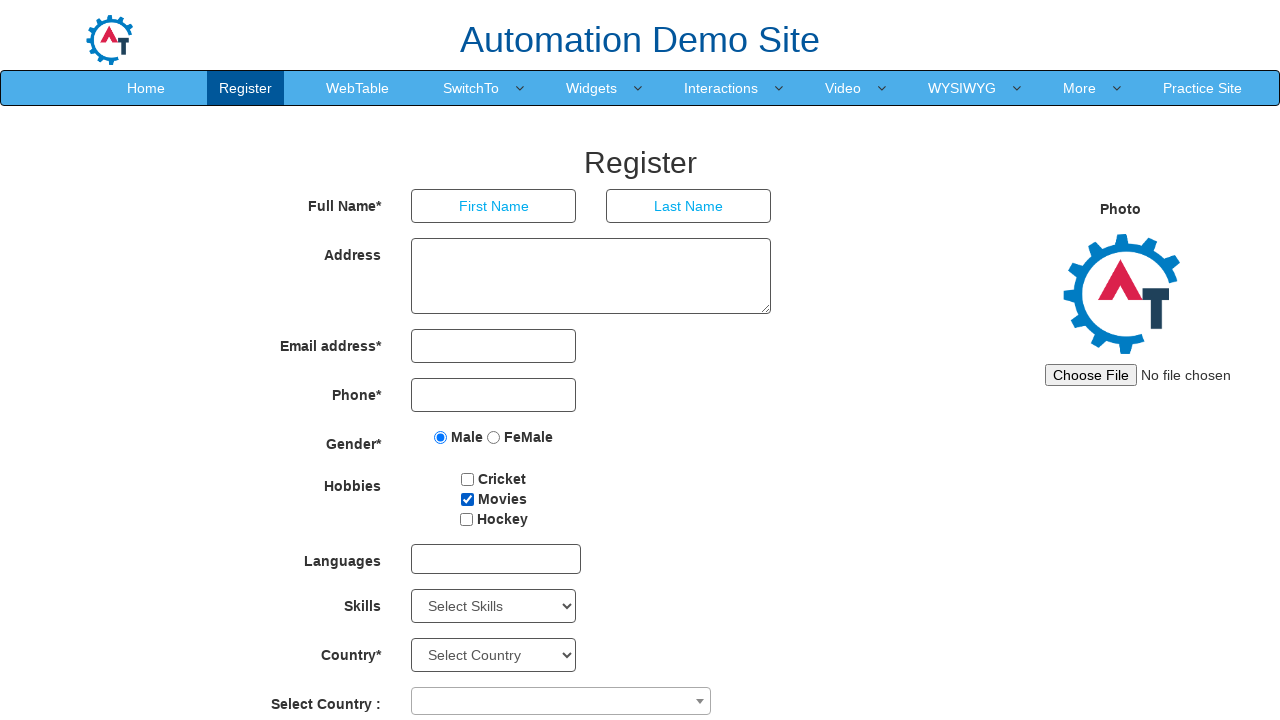

Verified 'Movies' checkbox is checked
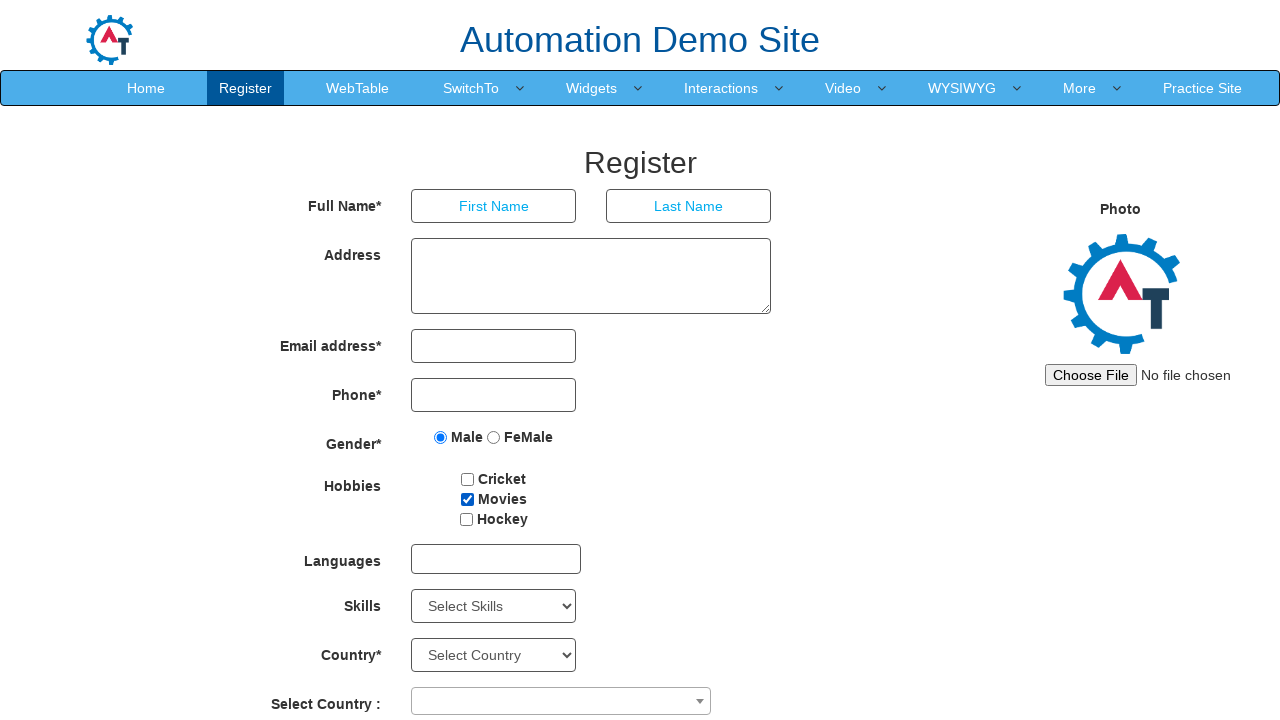

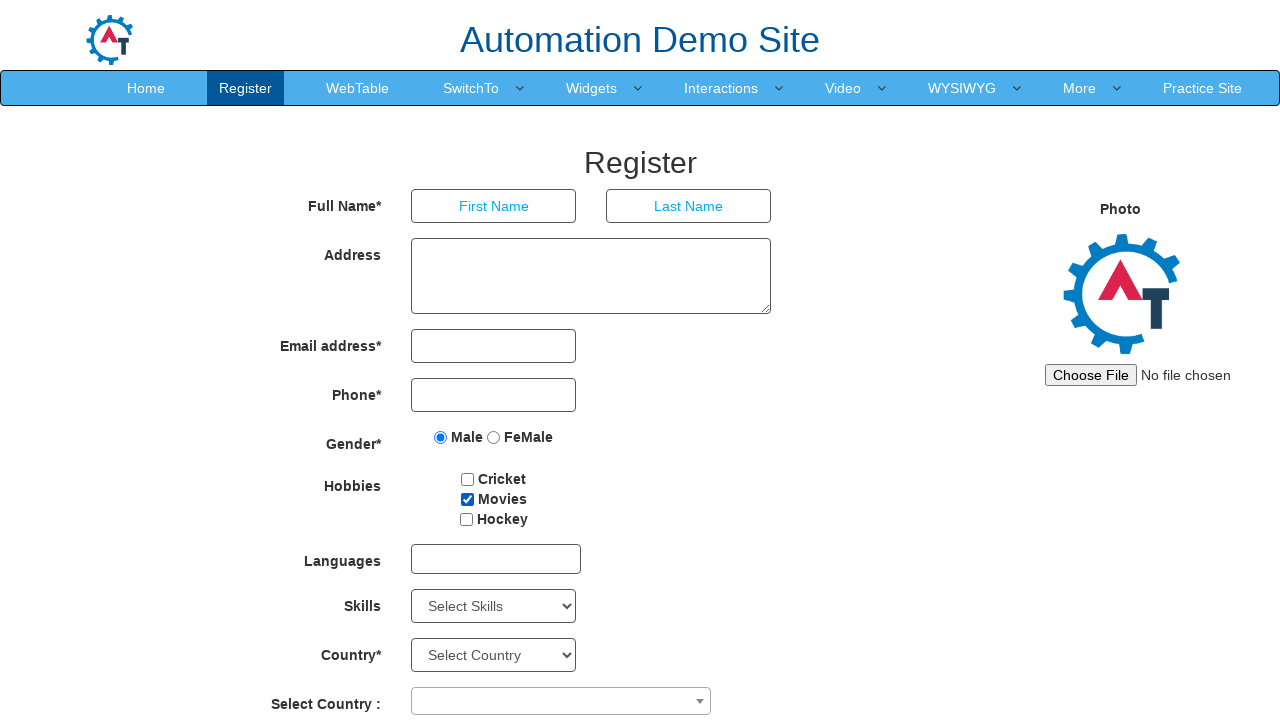